Tests JavaScript scrolling functionality by scrolling to a specific element on a registration form page

Starting URL: https://demo.automationtesting.in/Register.html

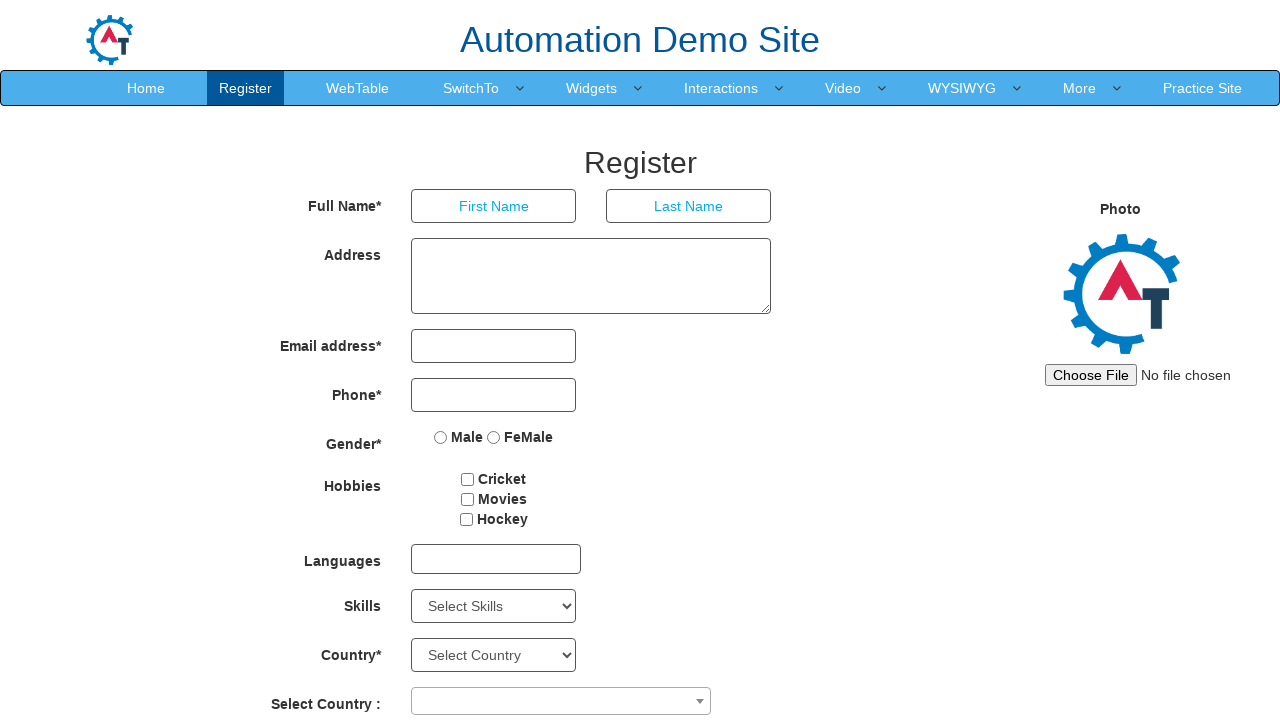

Located Button1 element using XPath selector
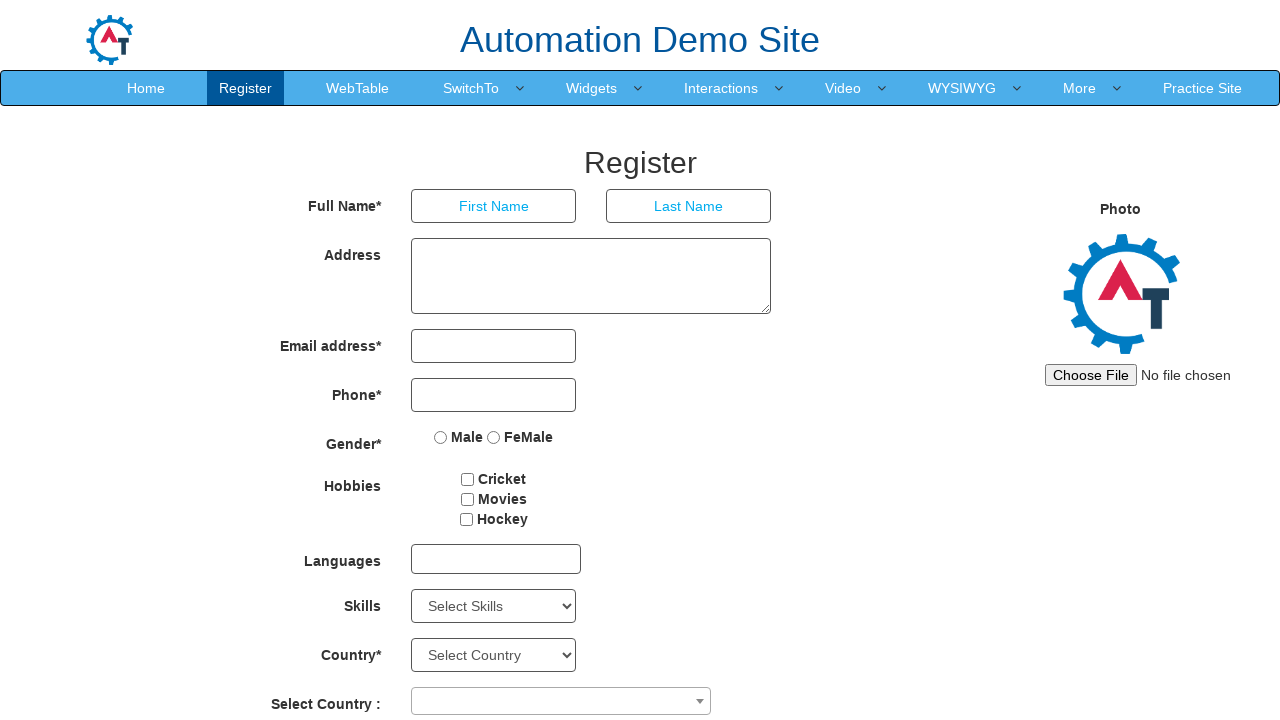

Scrolled to Button1 element using JavaScript scroll_into_view_if_needed()
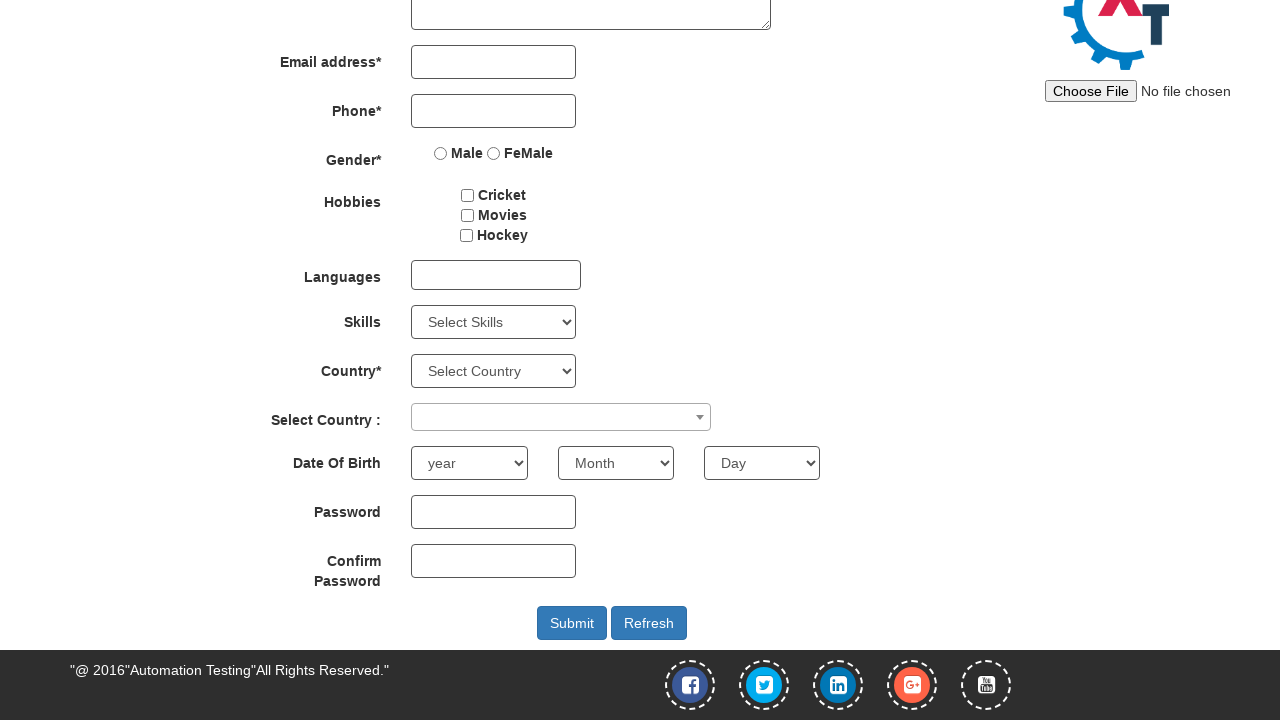

Waited 2 seconds to observe the scroll effect
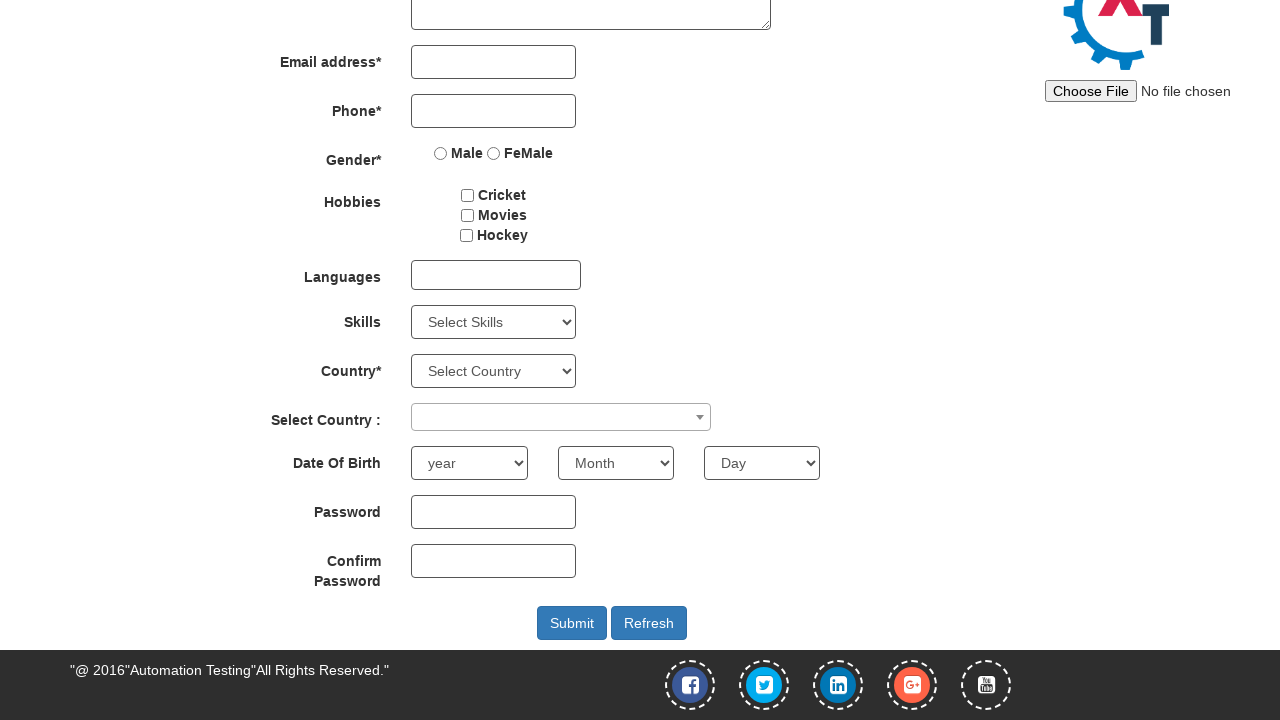

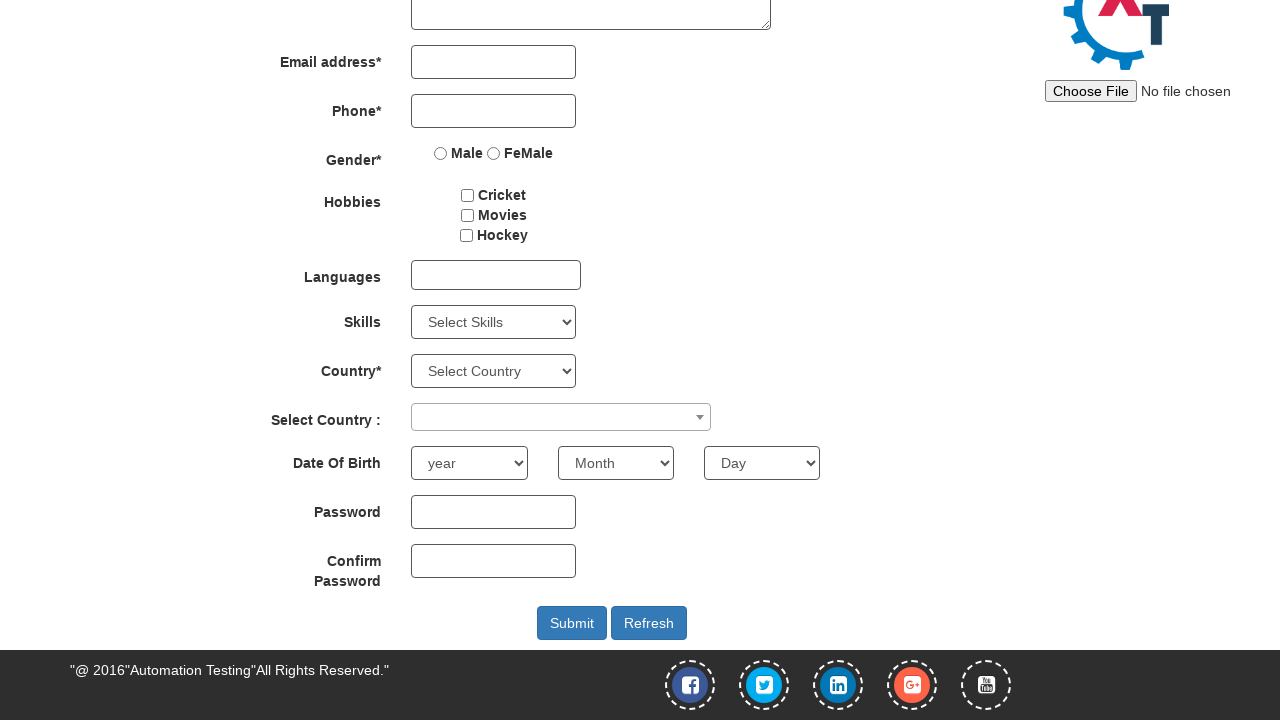